Tests the About Scratch footer link by clicking it and verifying navigation to the /about page

Starting URL: https://scratch.mit.edu

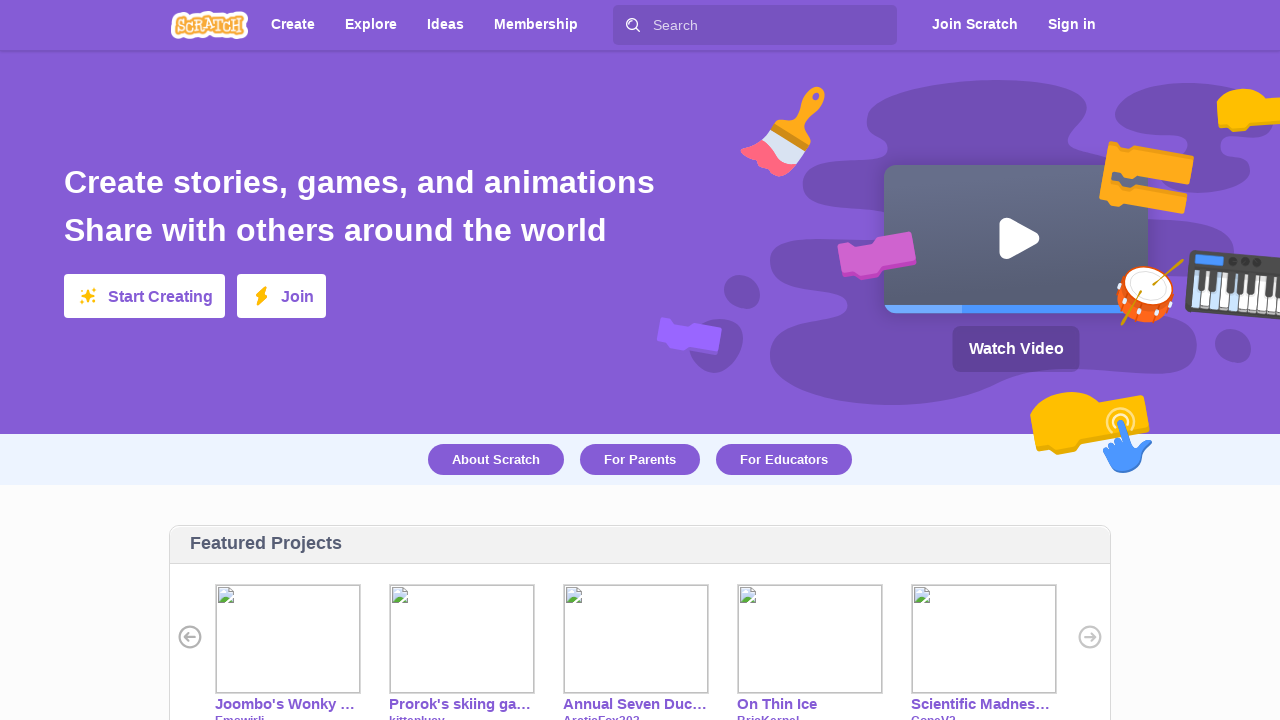

Clicked About Scratch link in footer at (496, 460) on text=About Scratch
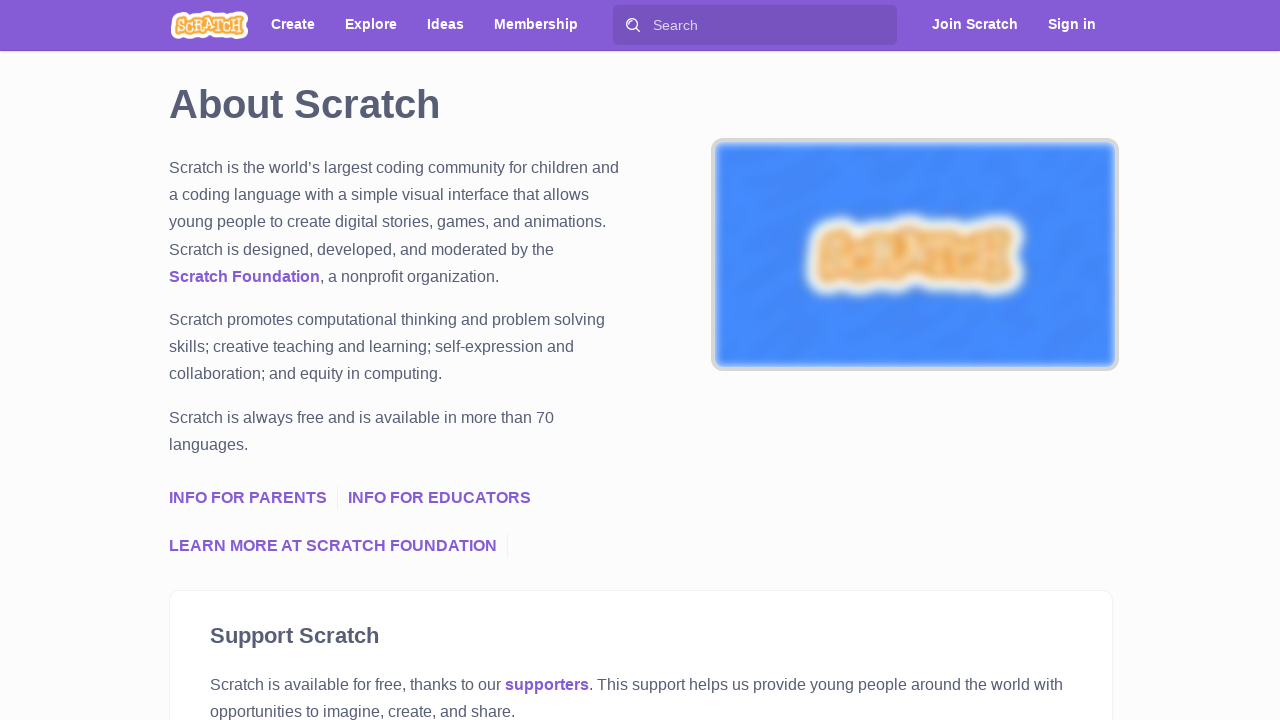

Verified navigation to /about page
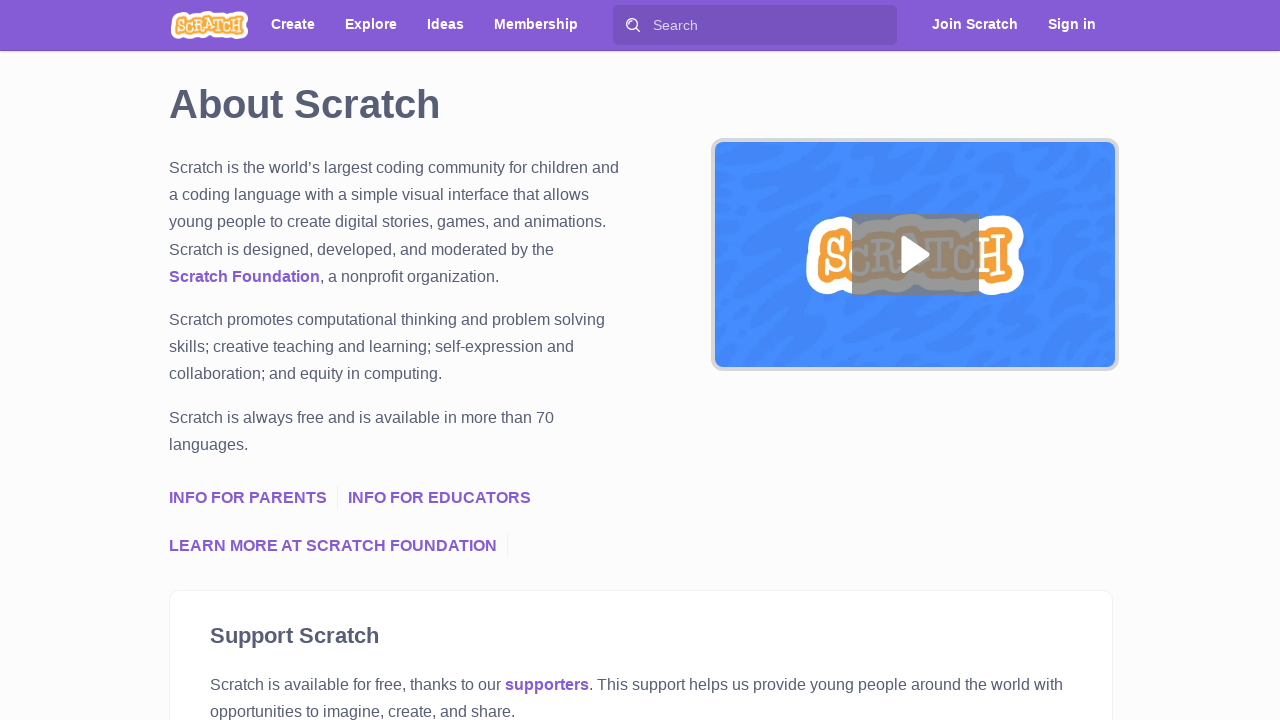

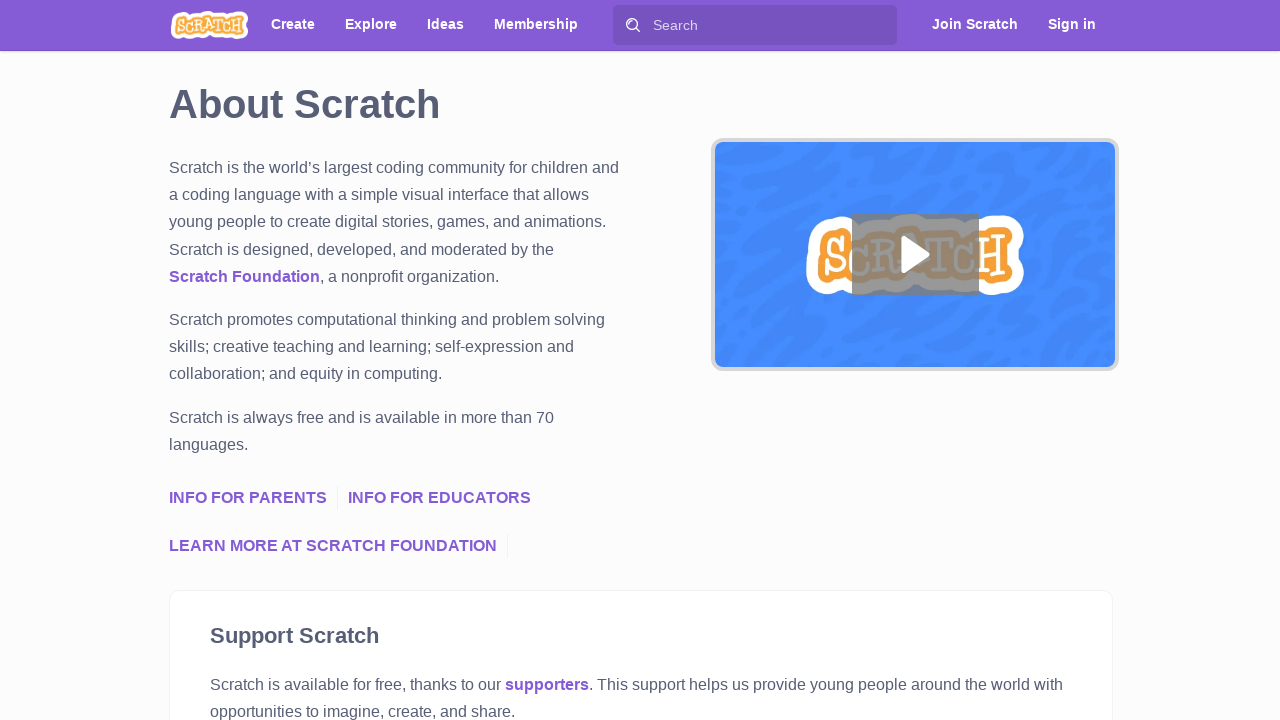